Tests pagination functionality on a pagination demo site by clicking on page 2 and verifying that the data container content changes accordingly.

Starting URL: https://pagination.js.org/

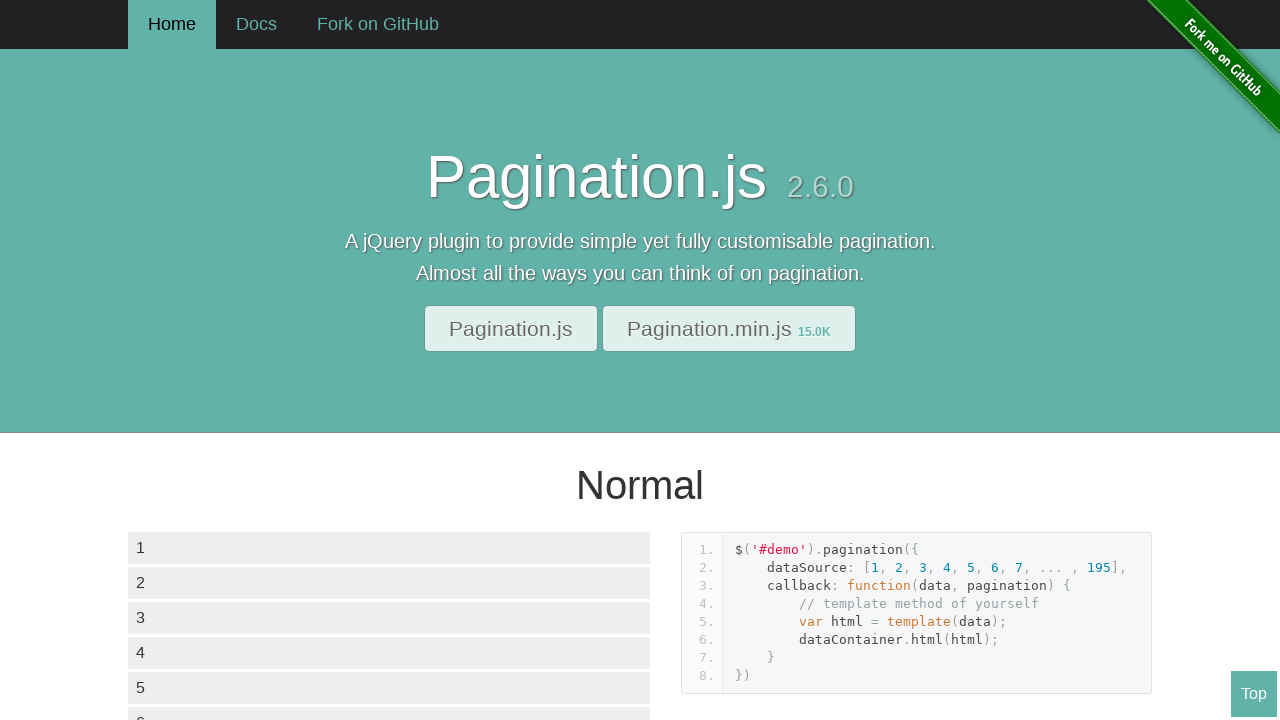

Waited for data container list items to load
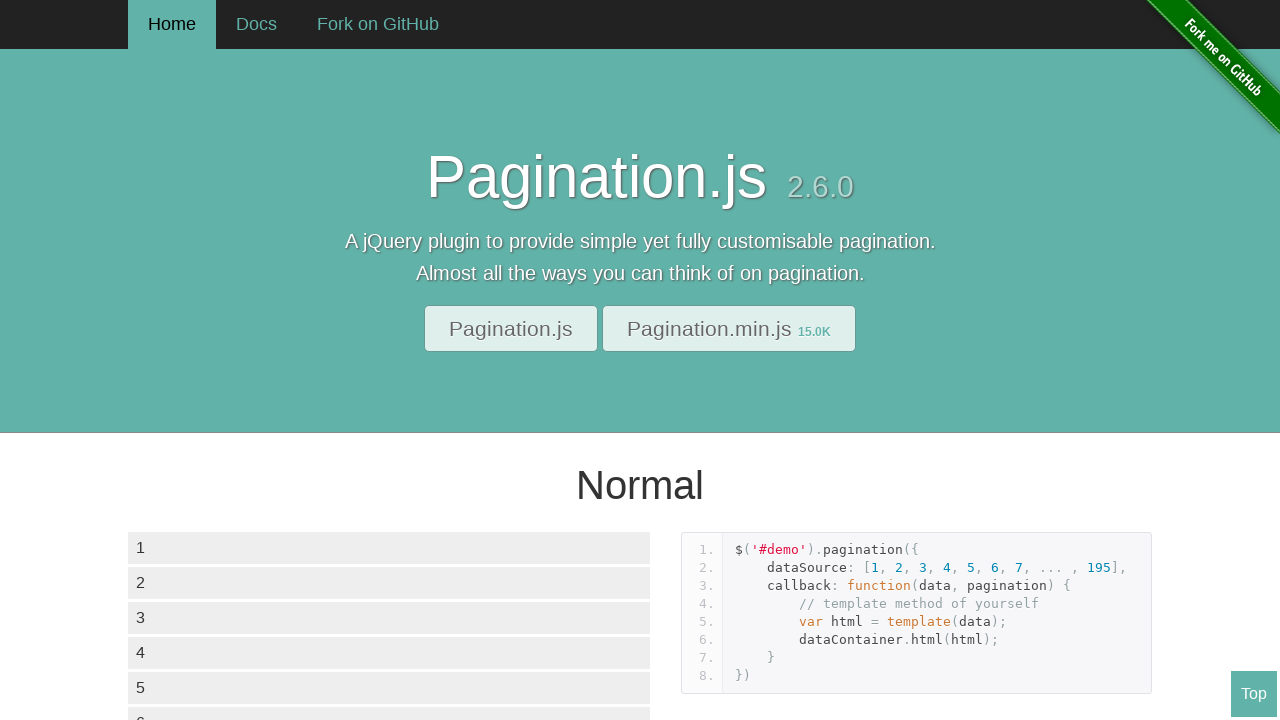

Got reference to initial list items
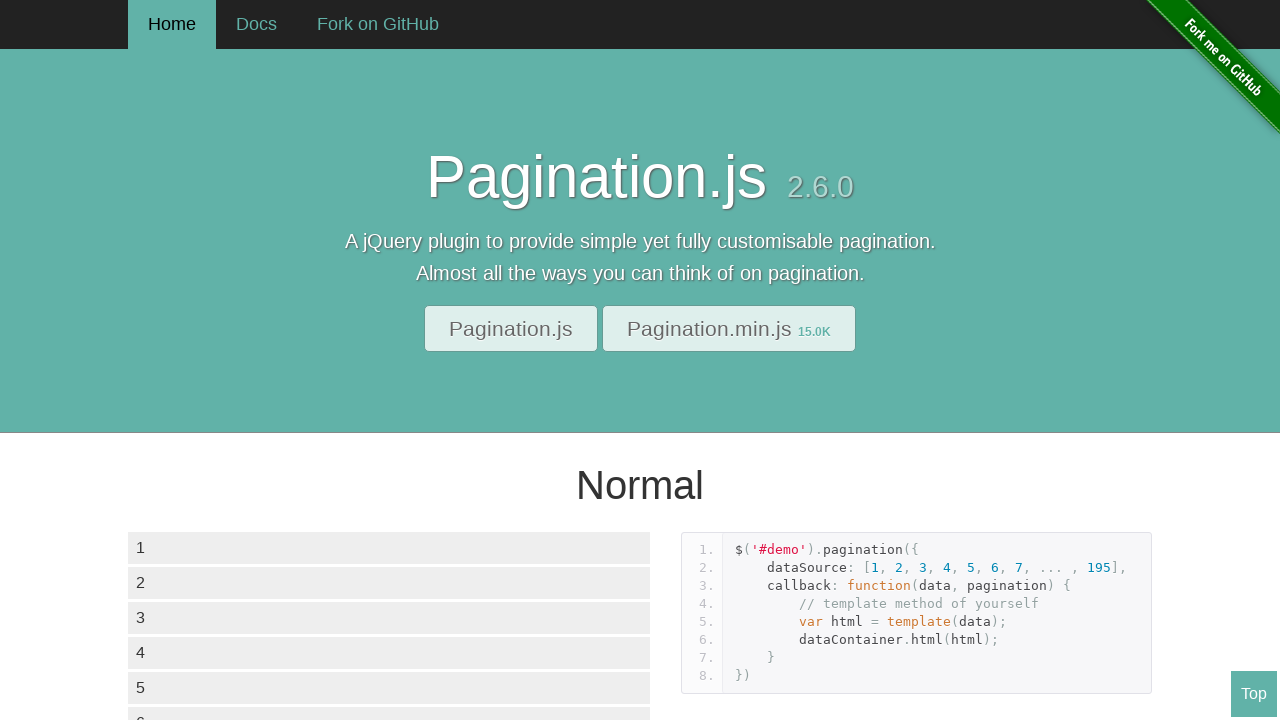

Waited for pagination controls to become visible
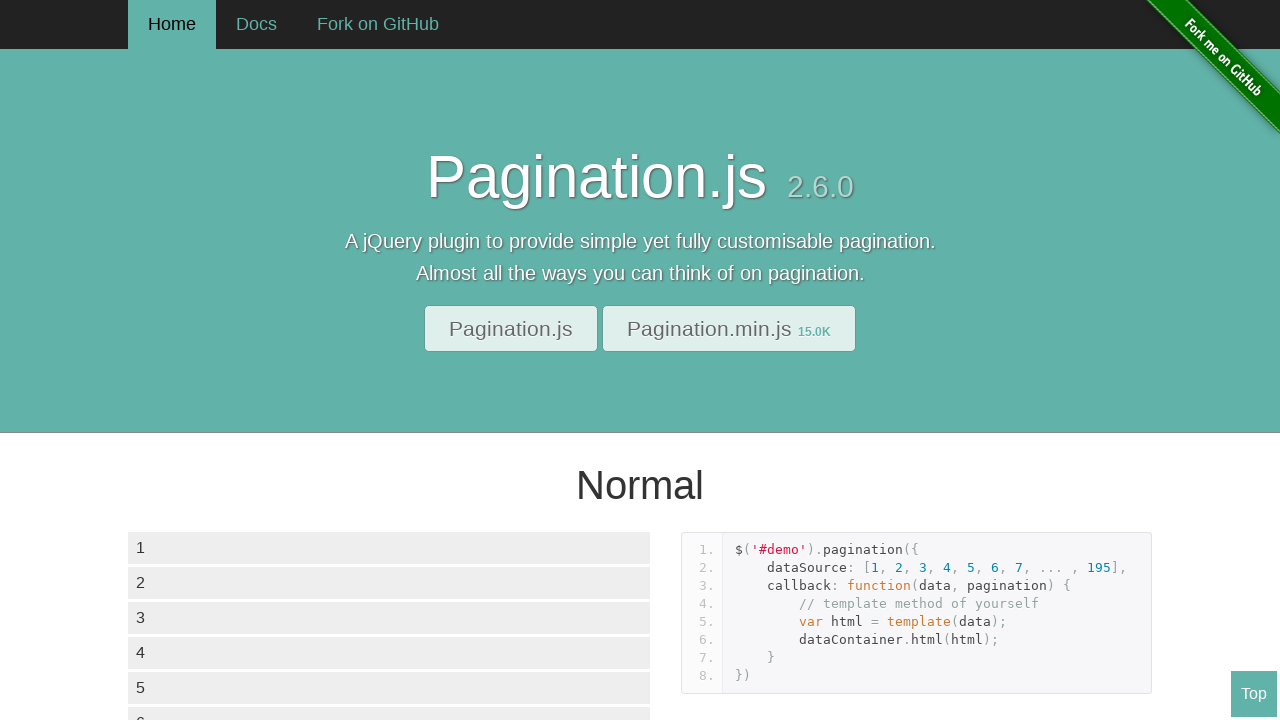

Clicked on page 2 button in pagination controls at (204, 360) on xpath=//div[@class='paginationjs-pages']/ul/li >> nth=2
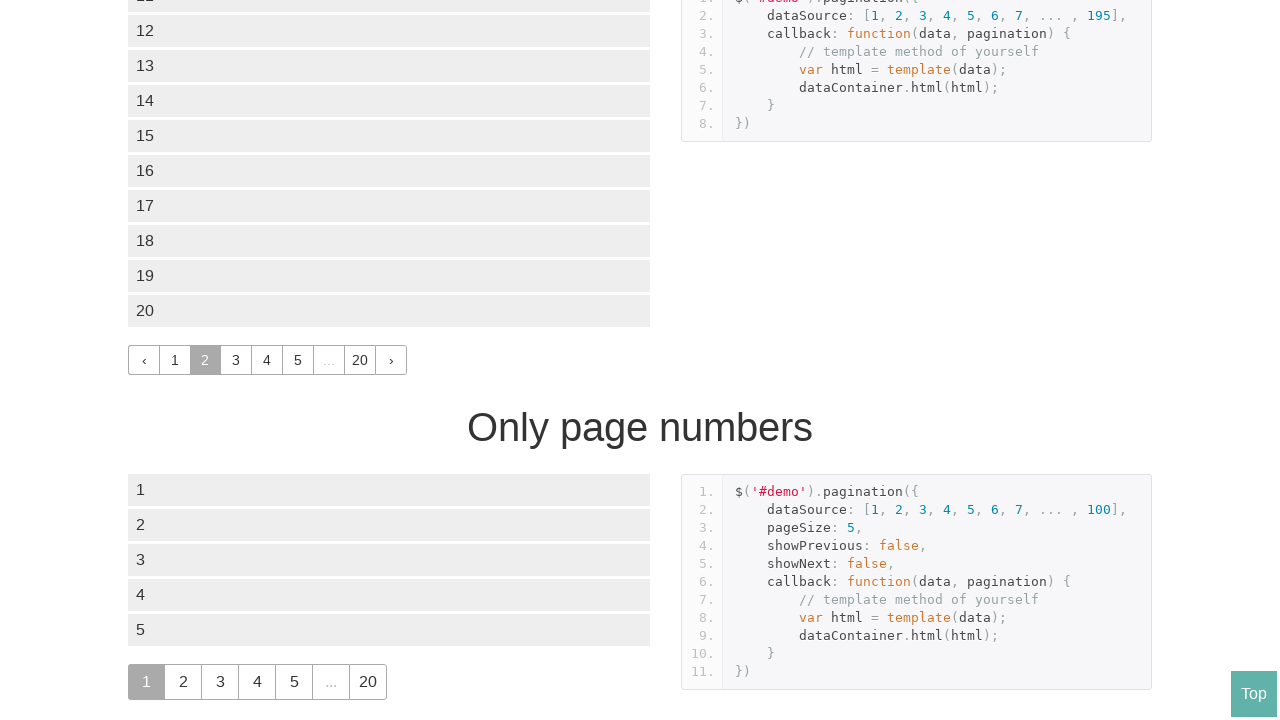

Waited for content to change after pagination click
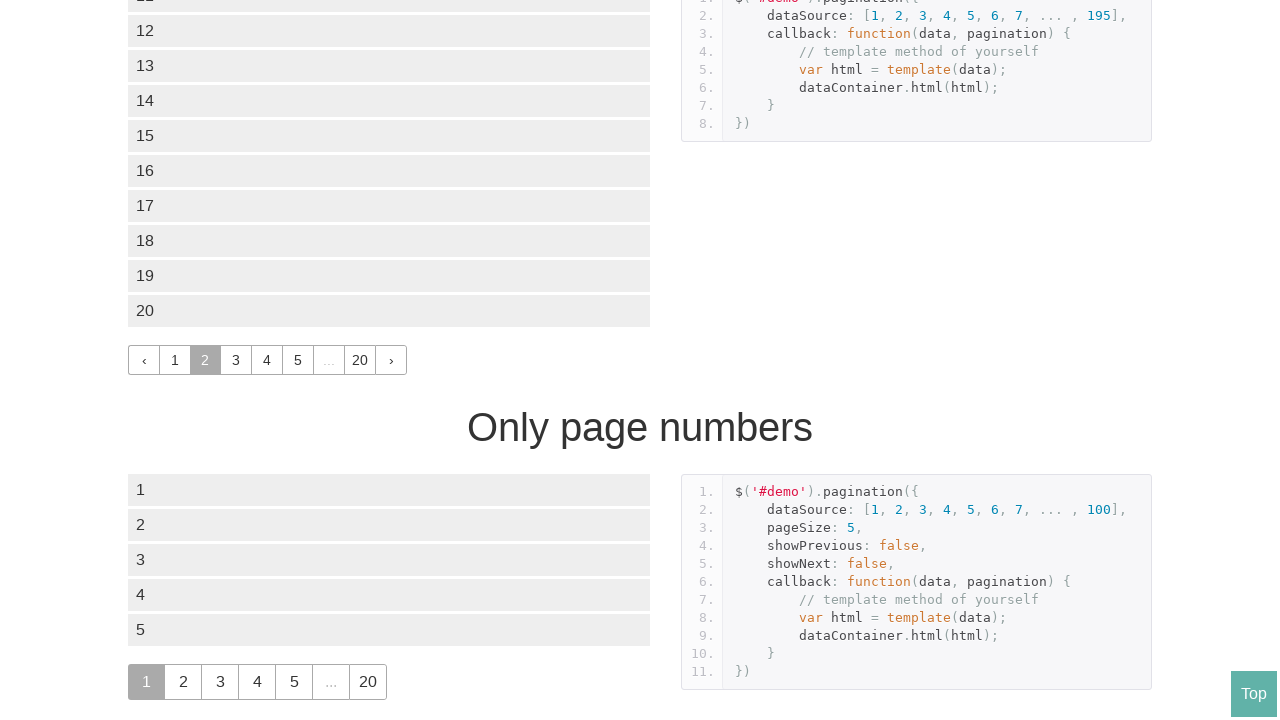

Verified data container still has list items after pagination
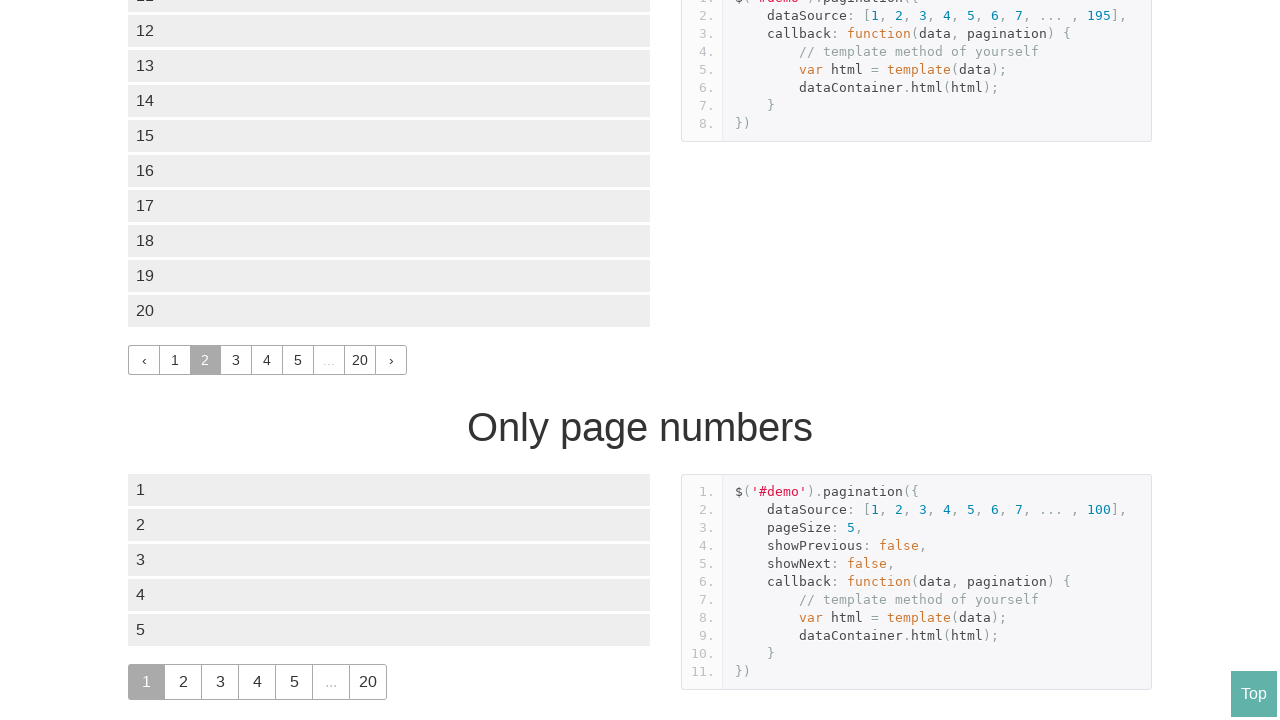

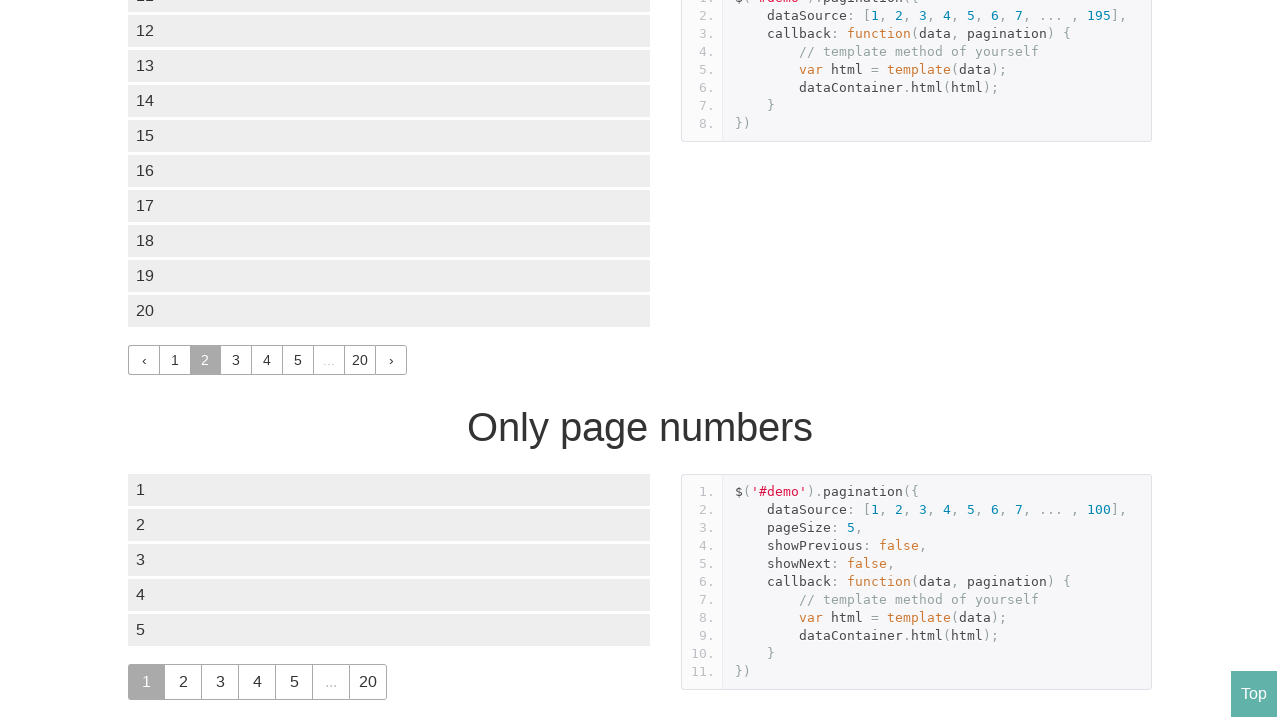